Verifies that the OrangeHRM demo site has the correct page title

Starting URL: https://opensource-demo.orangehrmlive.com/

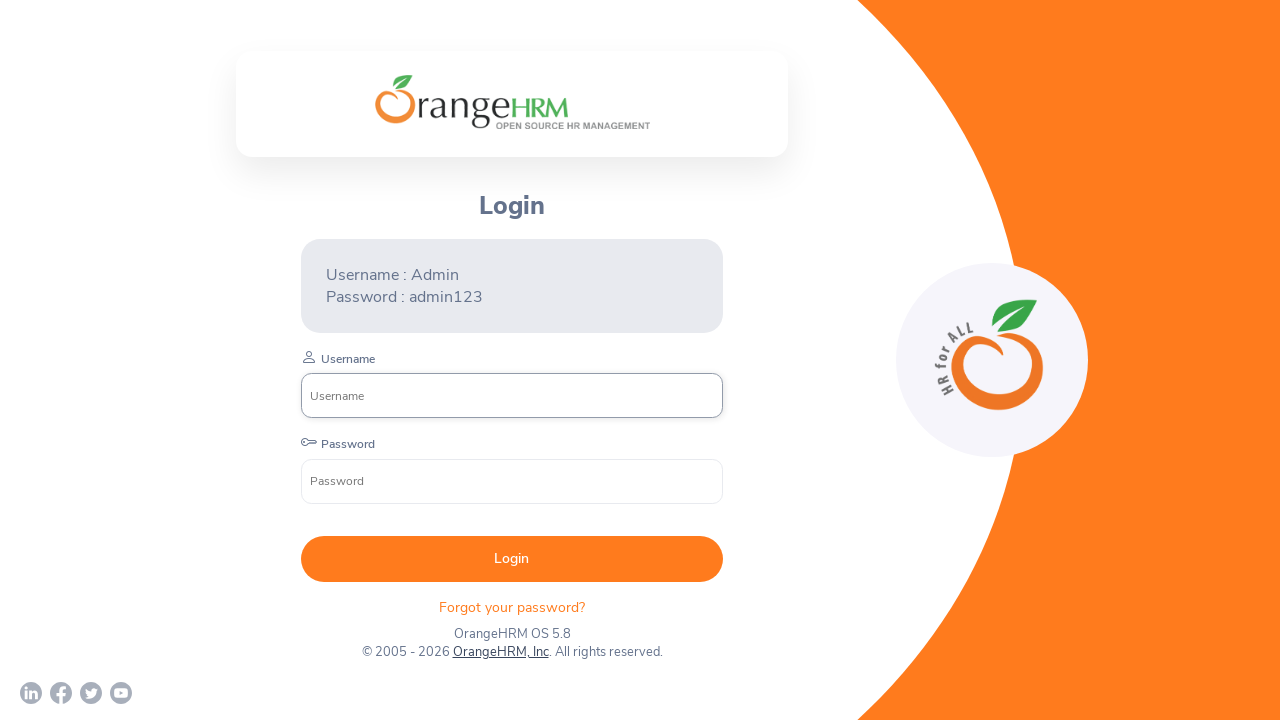

Retrieved page title
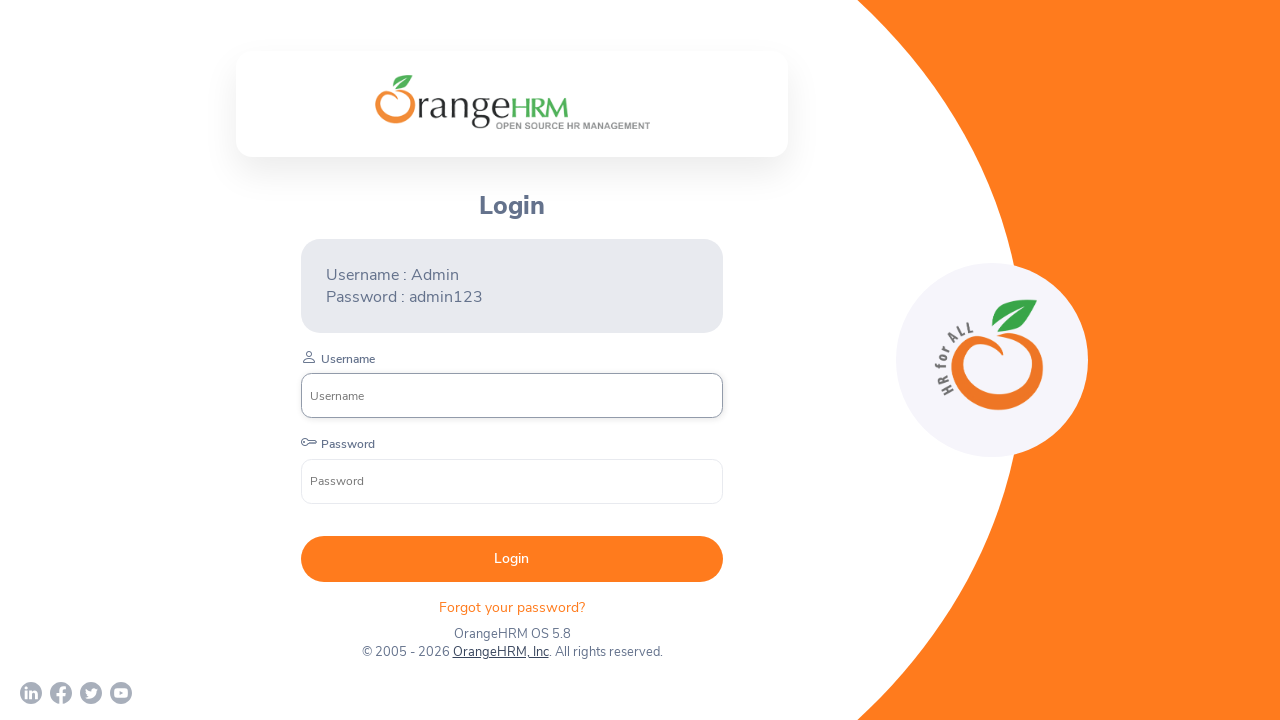

Verified page title is 'OrangeHRM'
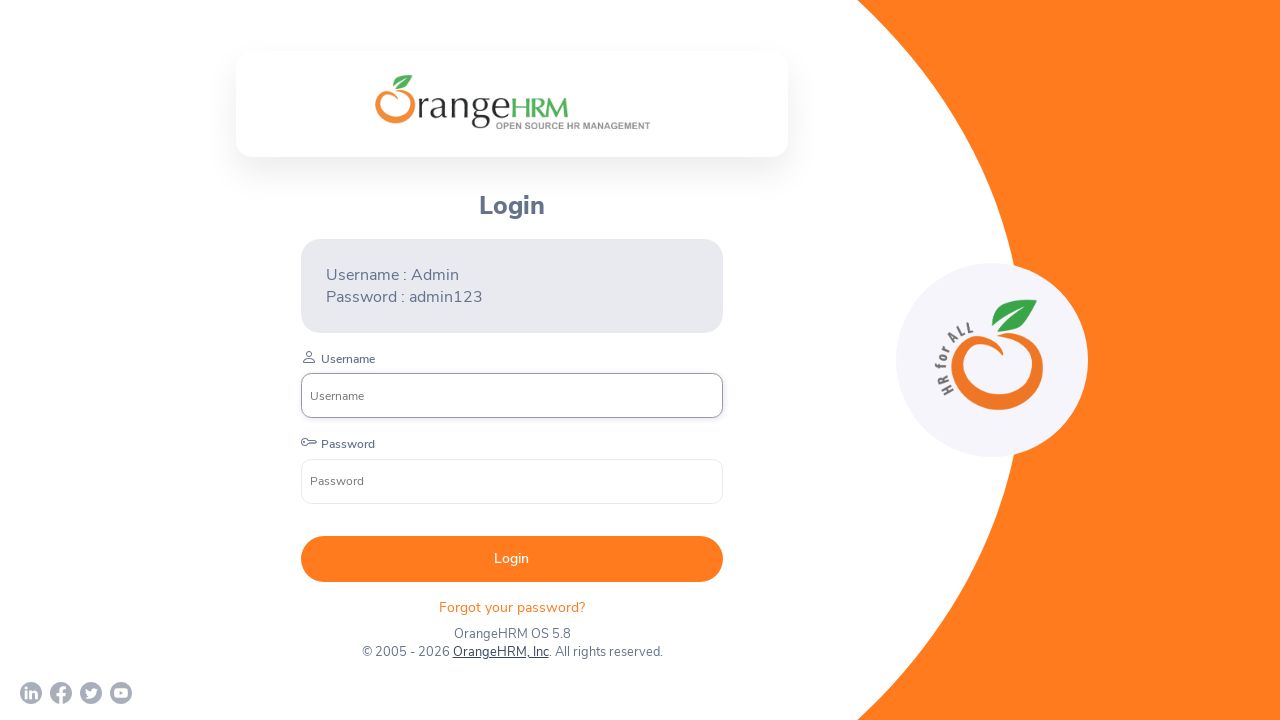

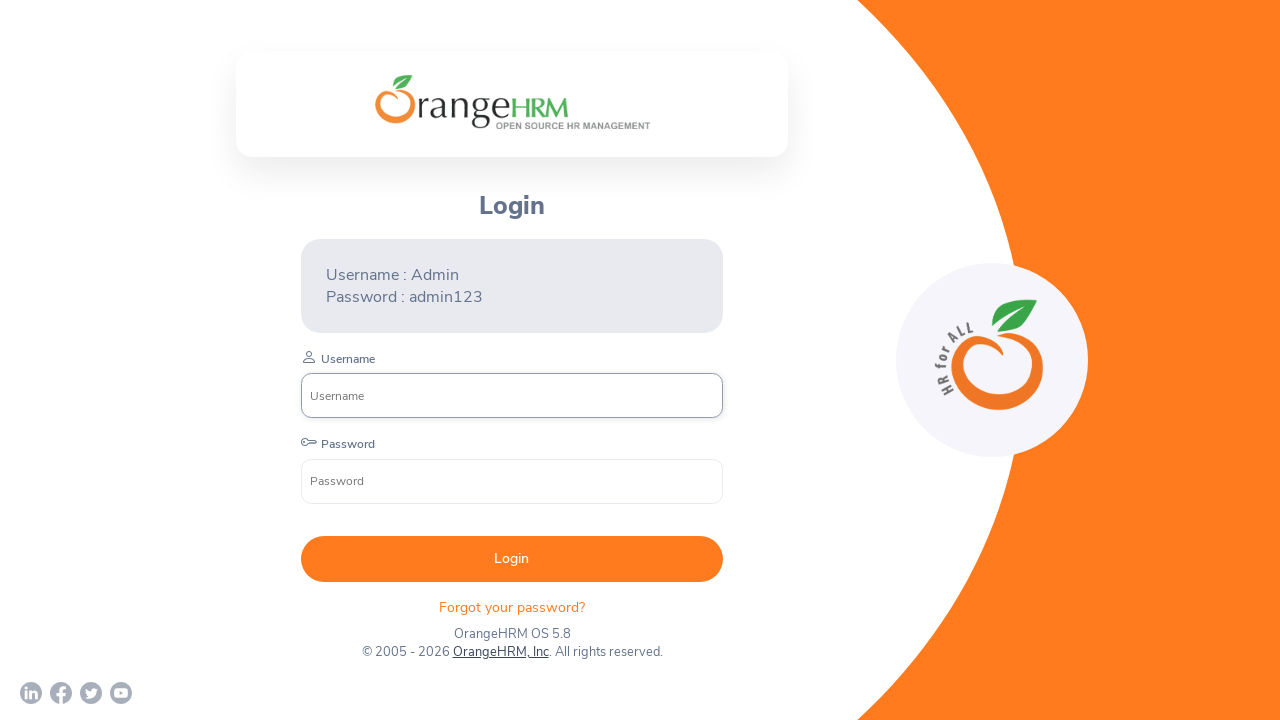